Tests auto-suggestive dropdown functionality by typing a partial country name and selecting a specific country from the dropdown suggestions

Starting URL: https://rahulshettyacademy.com/dropdownsPractise/

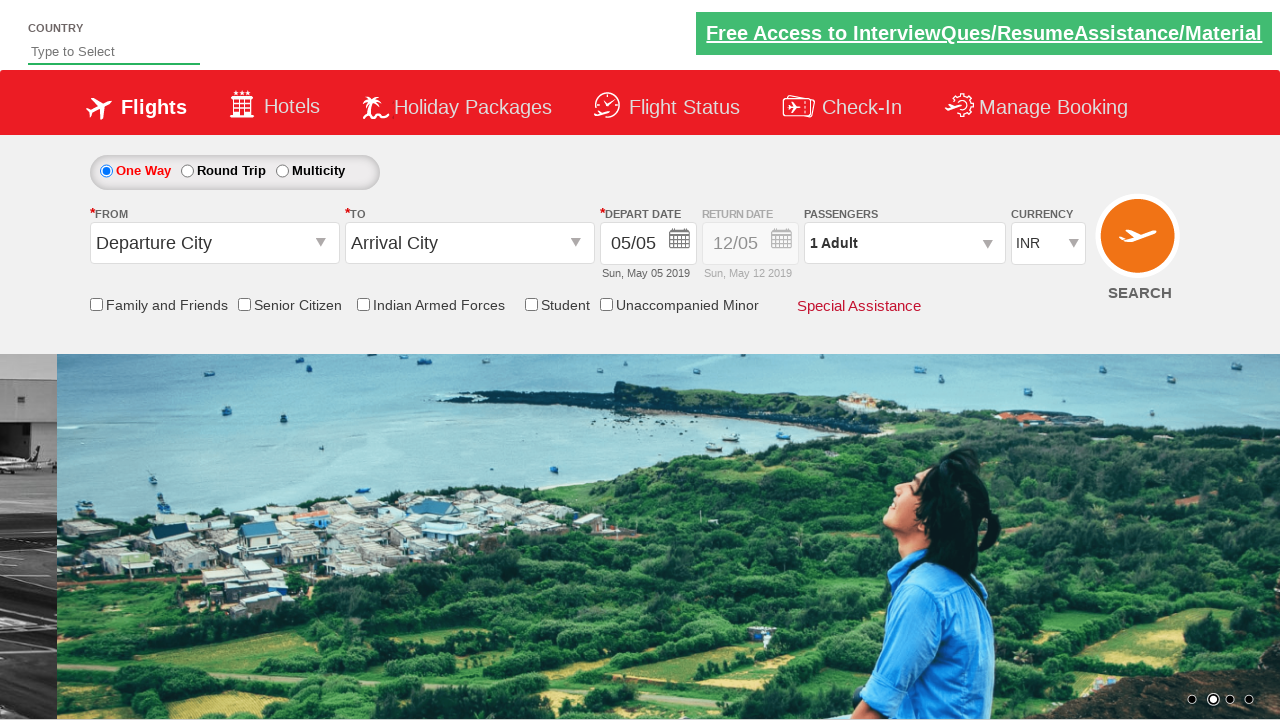

Typed 'in' into the auto-suggest field to filter countries on #autosuggest
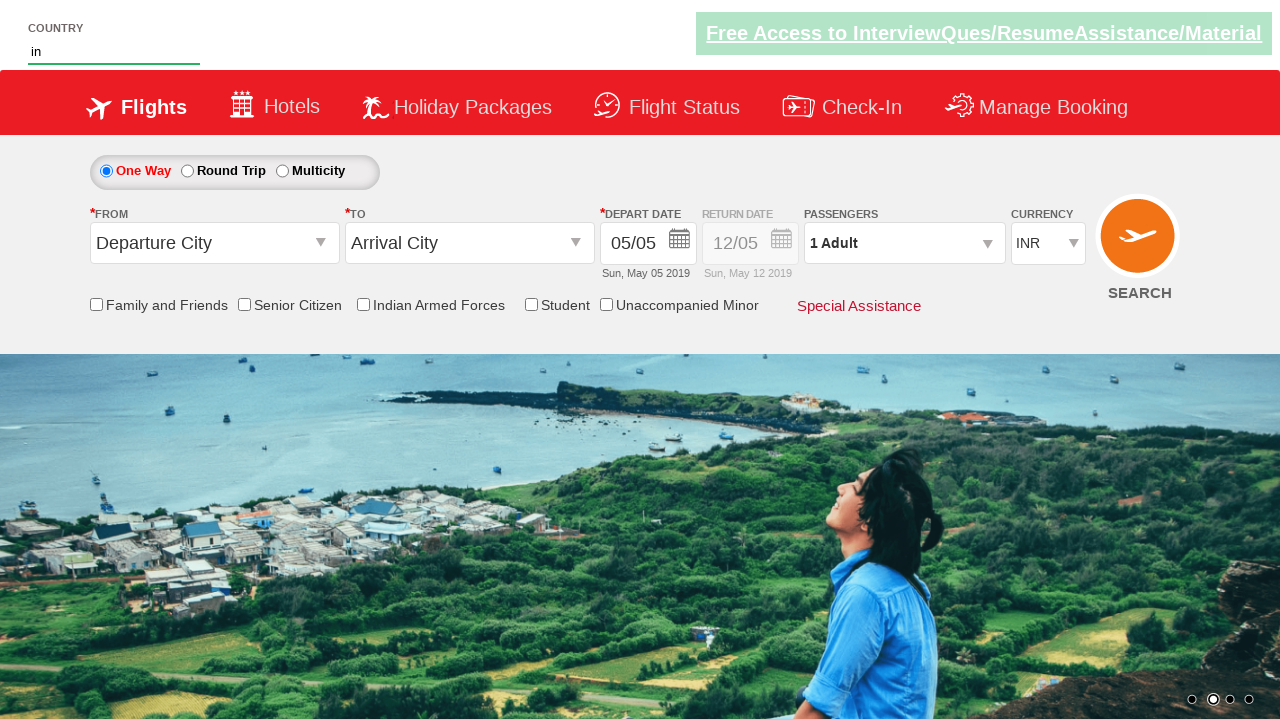

Dropdown suggestions appeared with matching countries
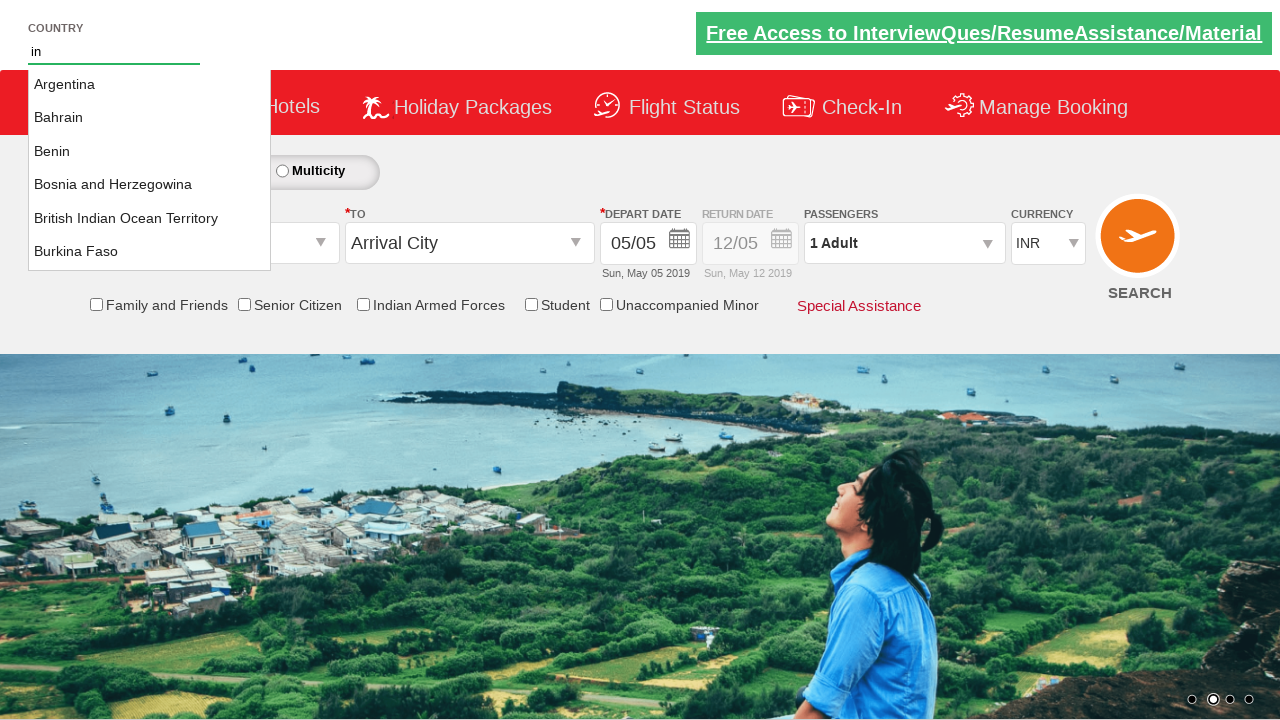

Retrieved all dropdown option elements
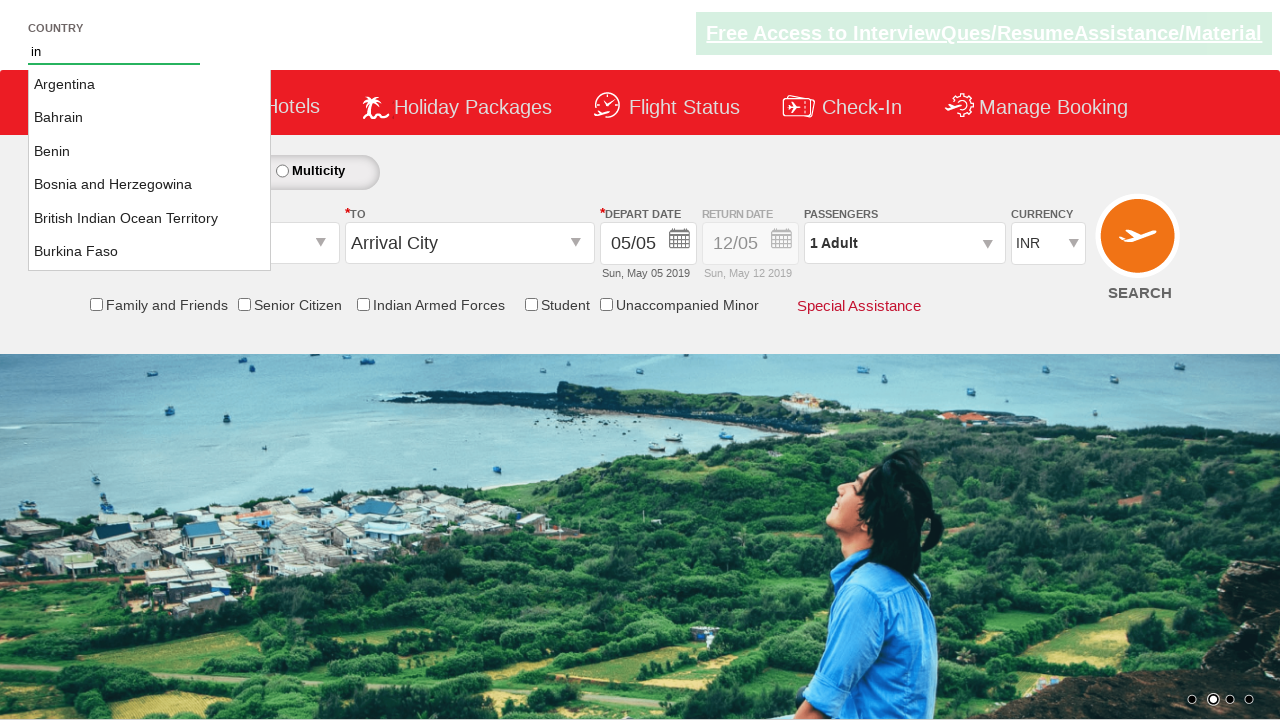

Selected 'Finland' from the auto-suggestive dropdown at (150, 168) on xpath=//ul[@id='ui-id-1']/li[@class='ui-menu-item']/a >> nth=12
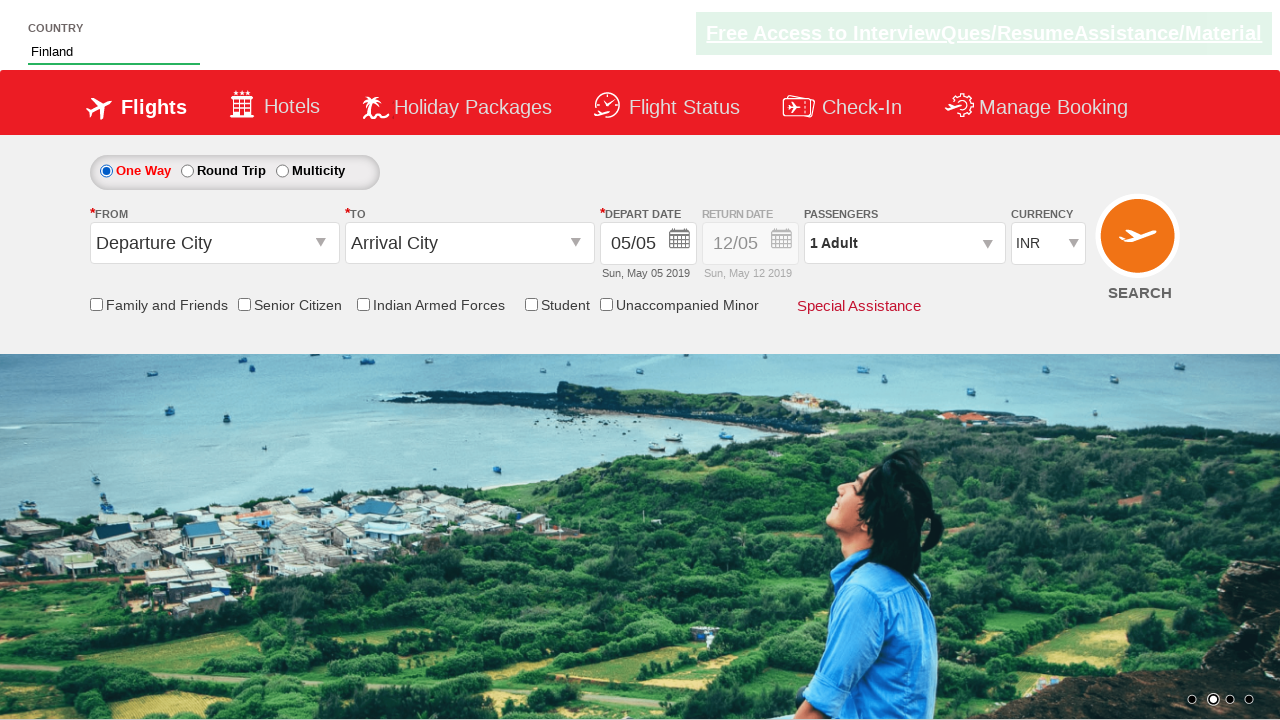

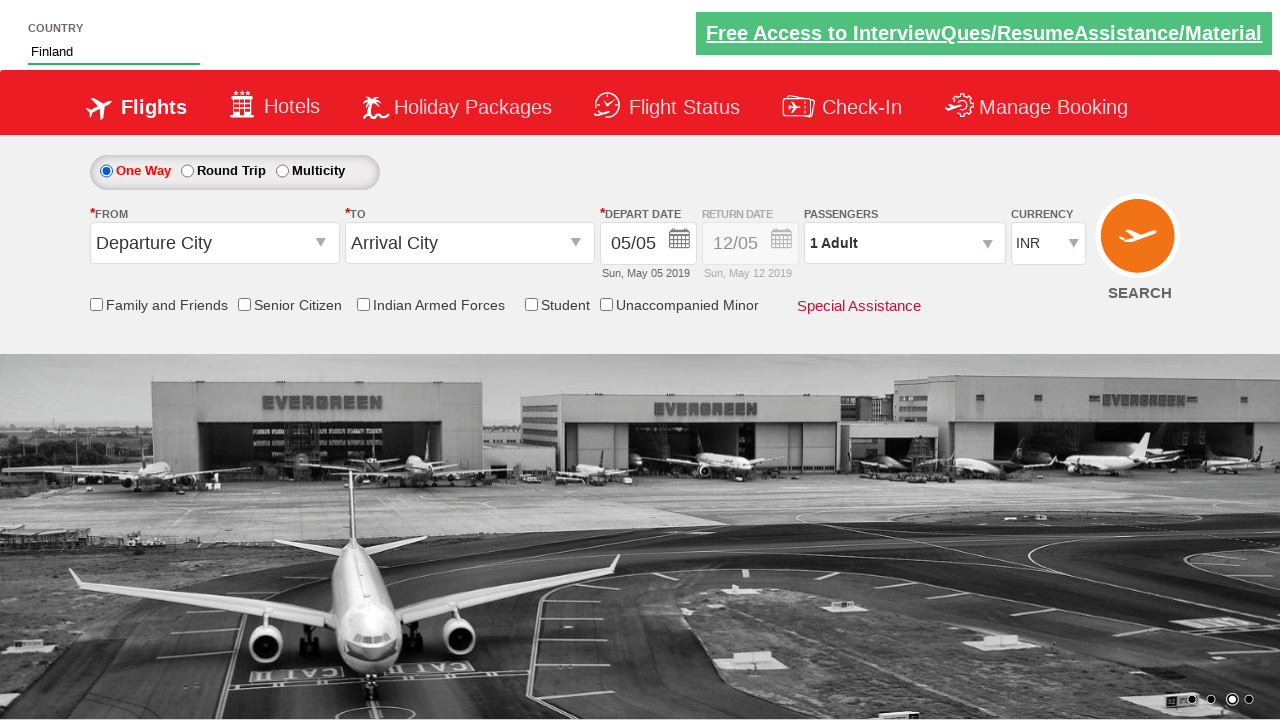